Navigates to the RNZ (Radio New Zealand) news website and clicks on the first news digest item to view the full article.

Starting URL: https://www.rnz.co.nz/

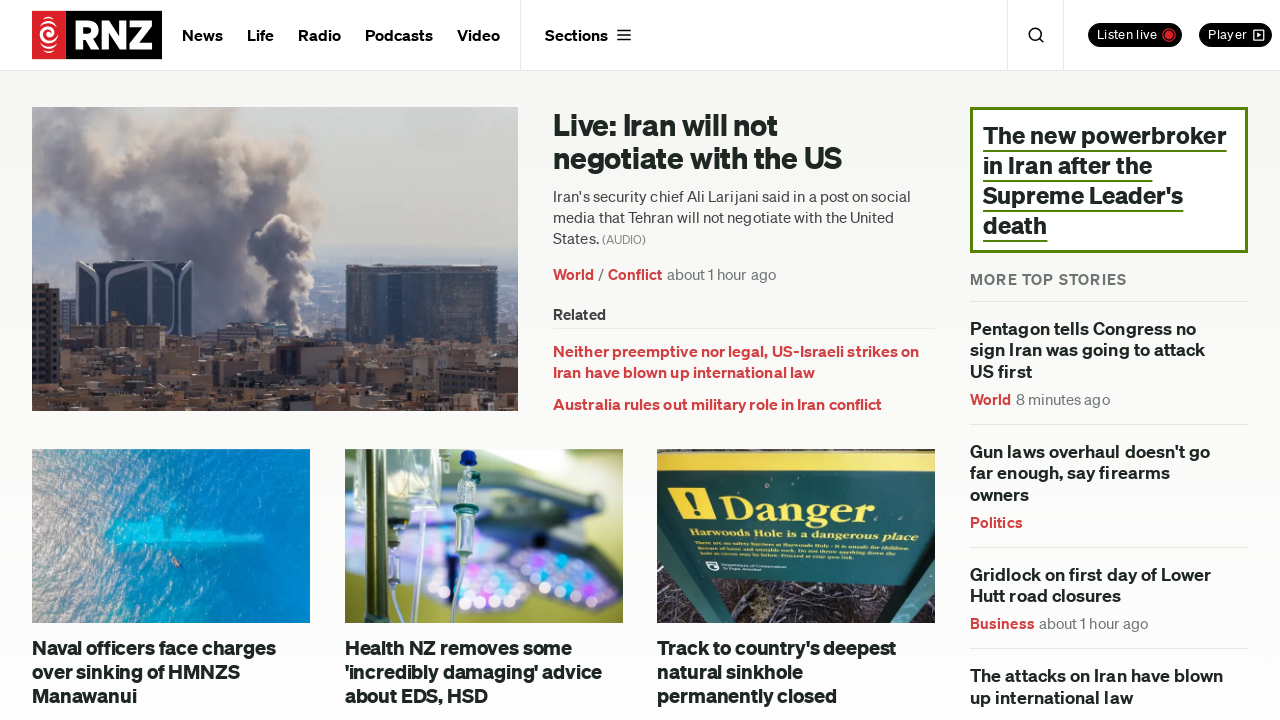

Waited for RNZ page to load (3 seconds)
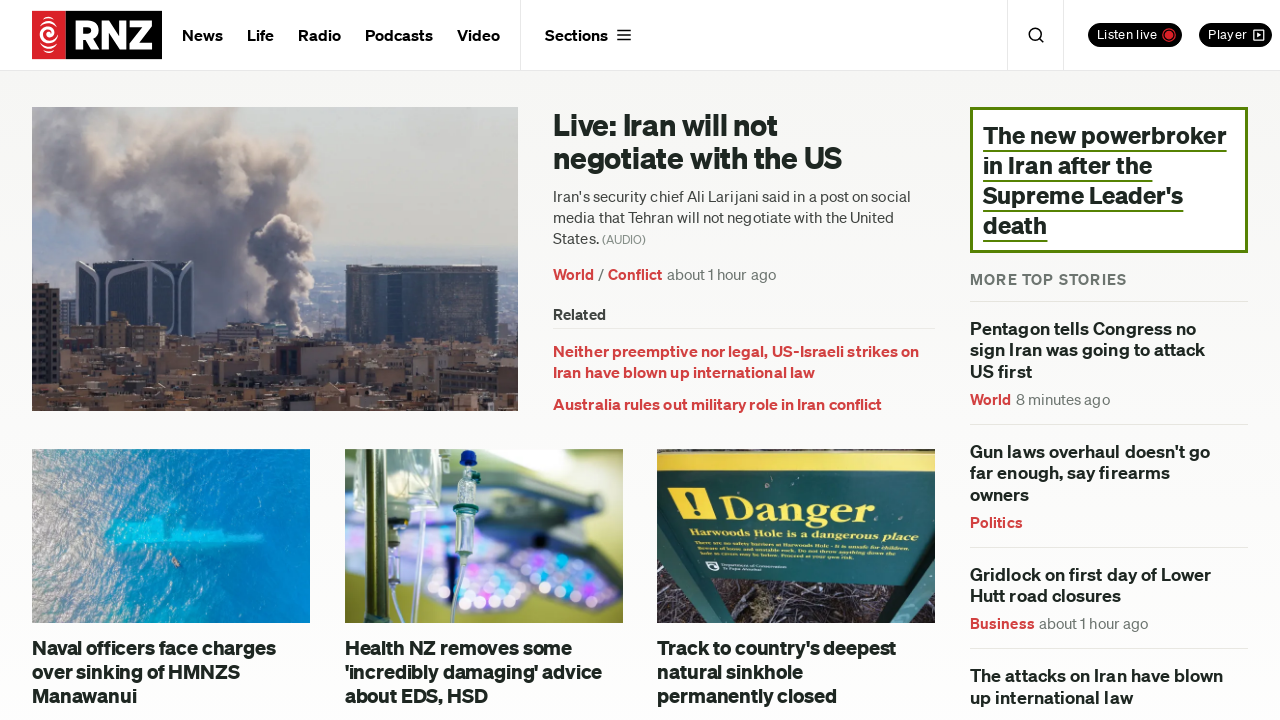

Clicked on the first news digest item at (484, 266) on div.o-digest--news >> nth=0
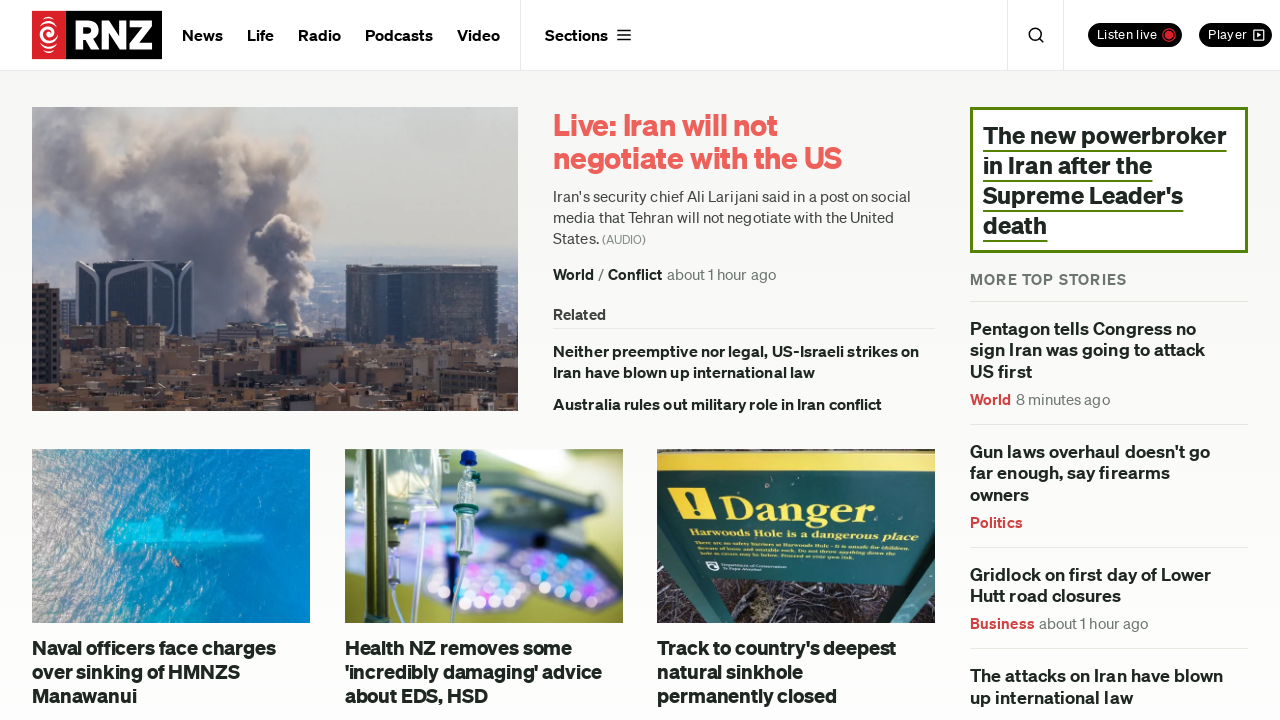

Article page loaded and headline element is present
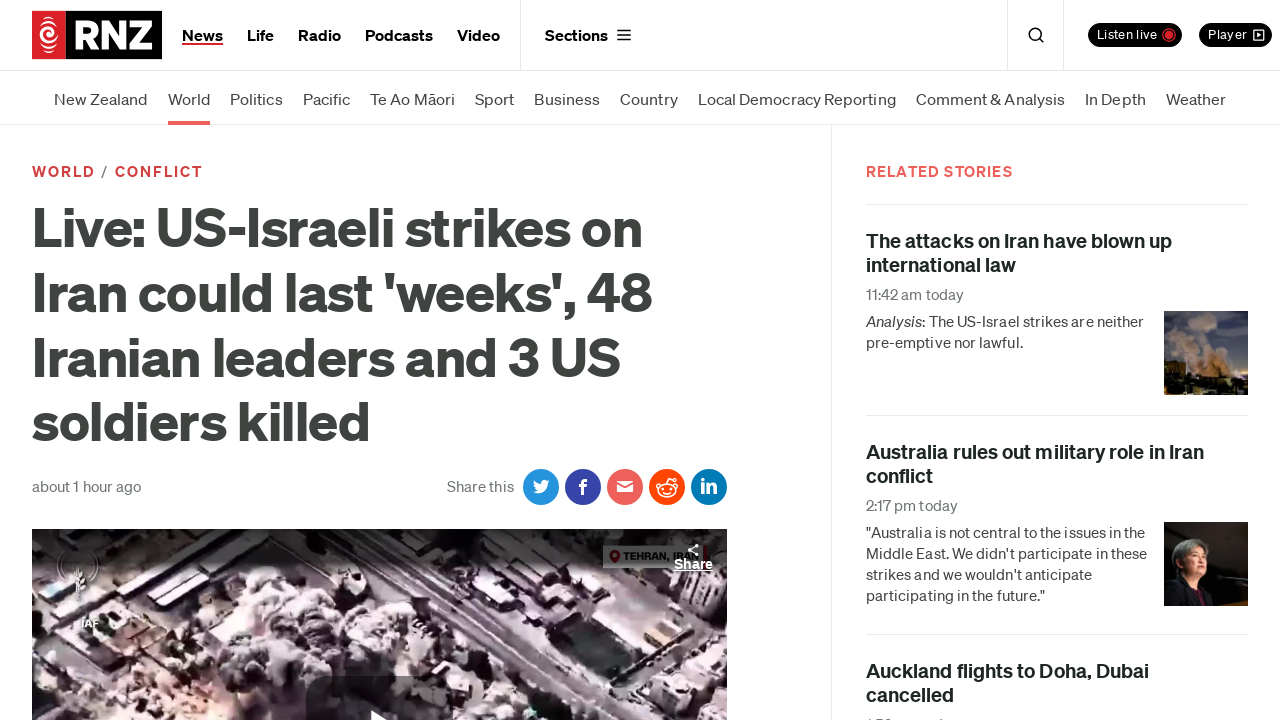

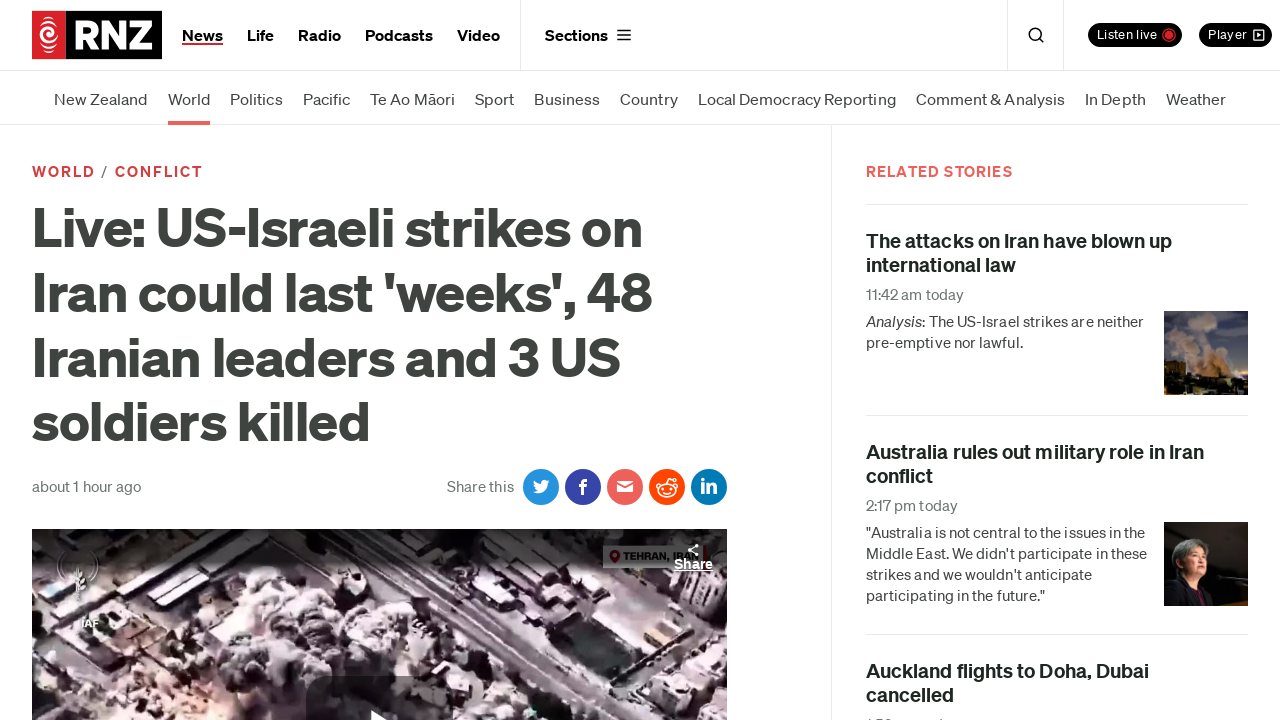